Tests navigation to Deal Kloud page by clicking the "Show me the Deals!" button from the landing page and verifying the page content.

Starting URL: http://winekloud.codebnb.me

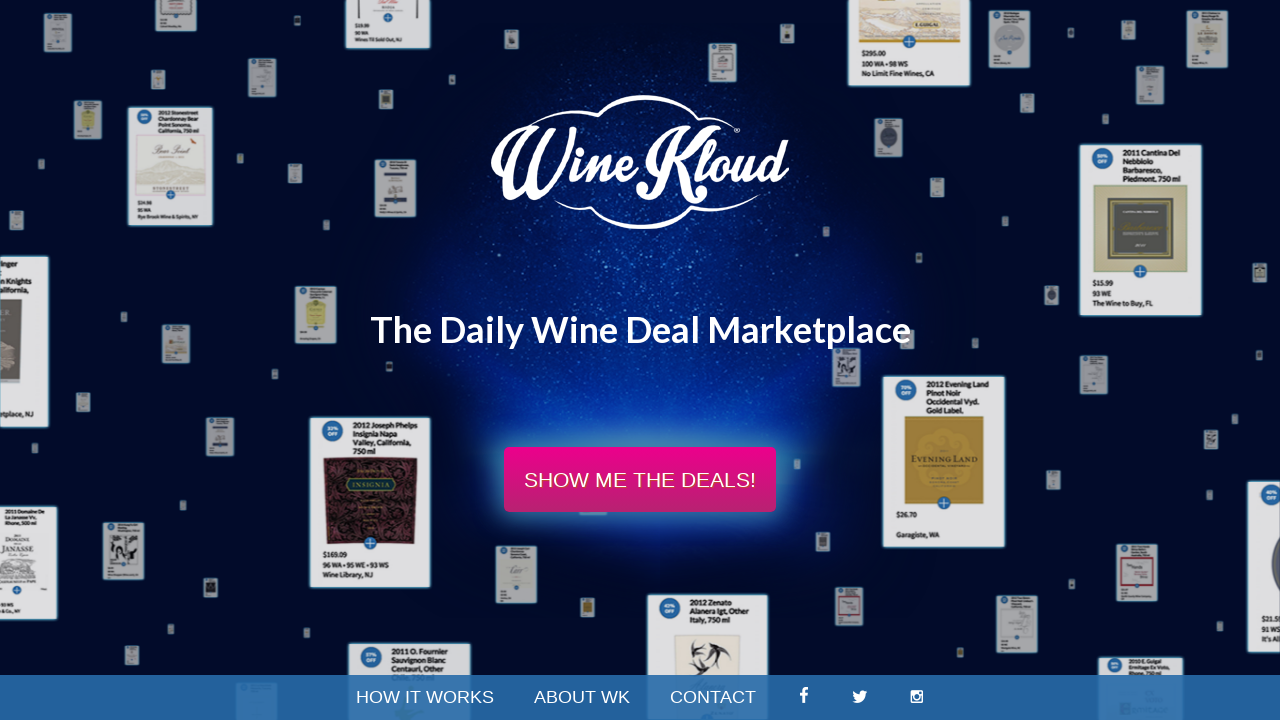

Waited for 'Show me the Deals!' button to load on landing page
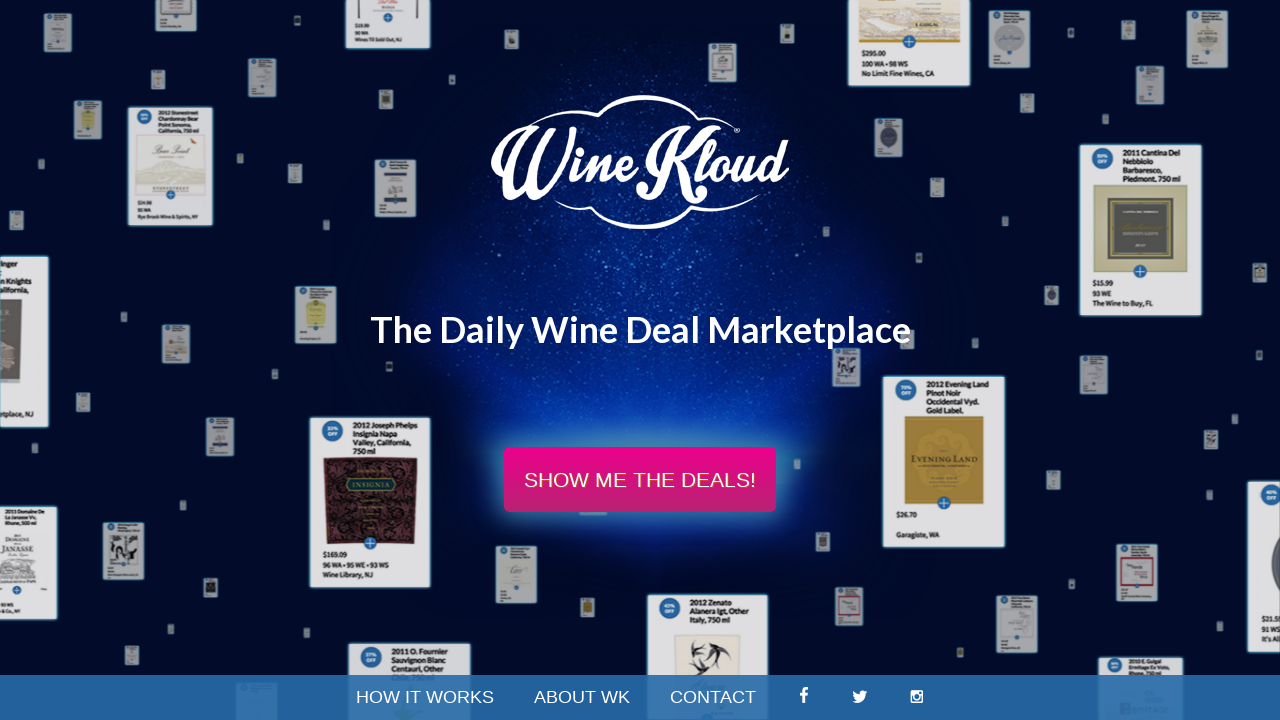

Clicked the 'Show me the Deals!' button to navigate to Deal Kloud page at (640, 480) on a.showDealsBtn
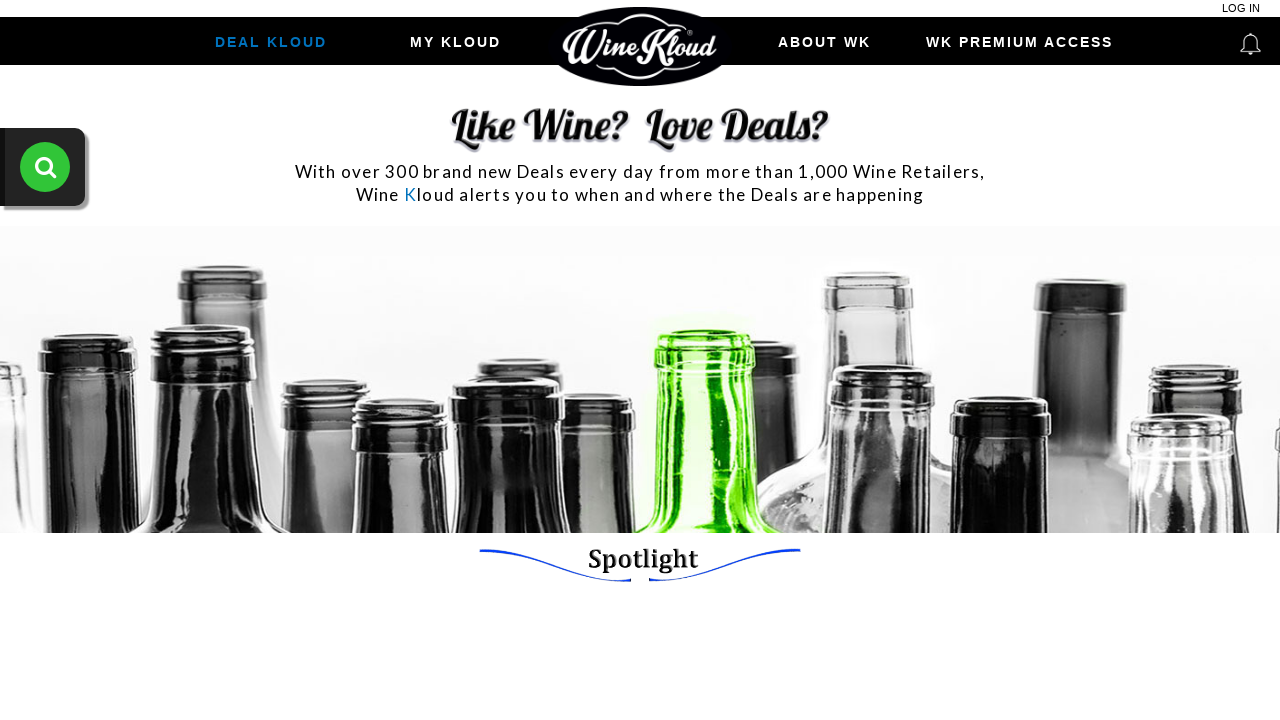

Deal Kloud page loaded and hero text content verified
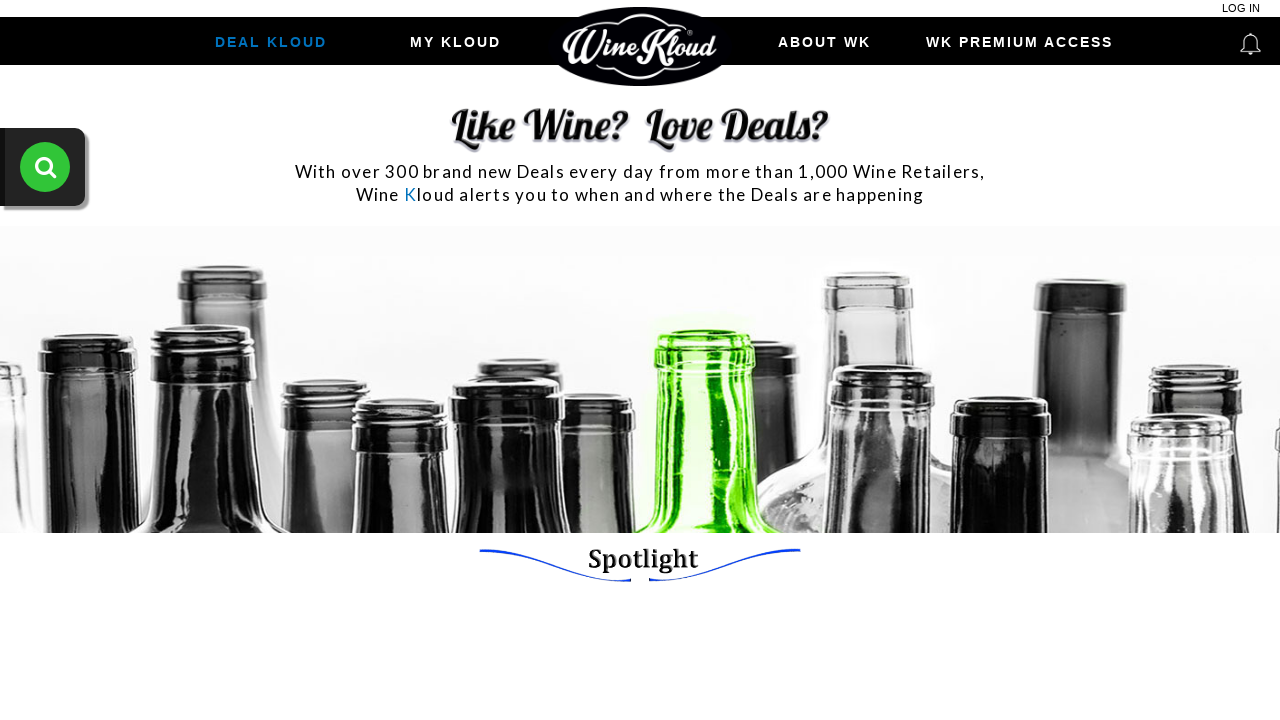

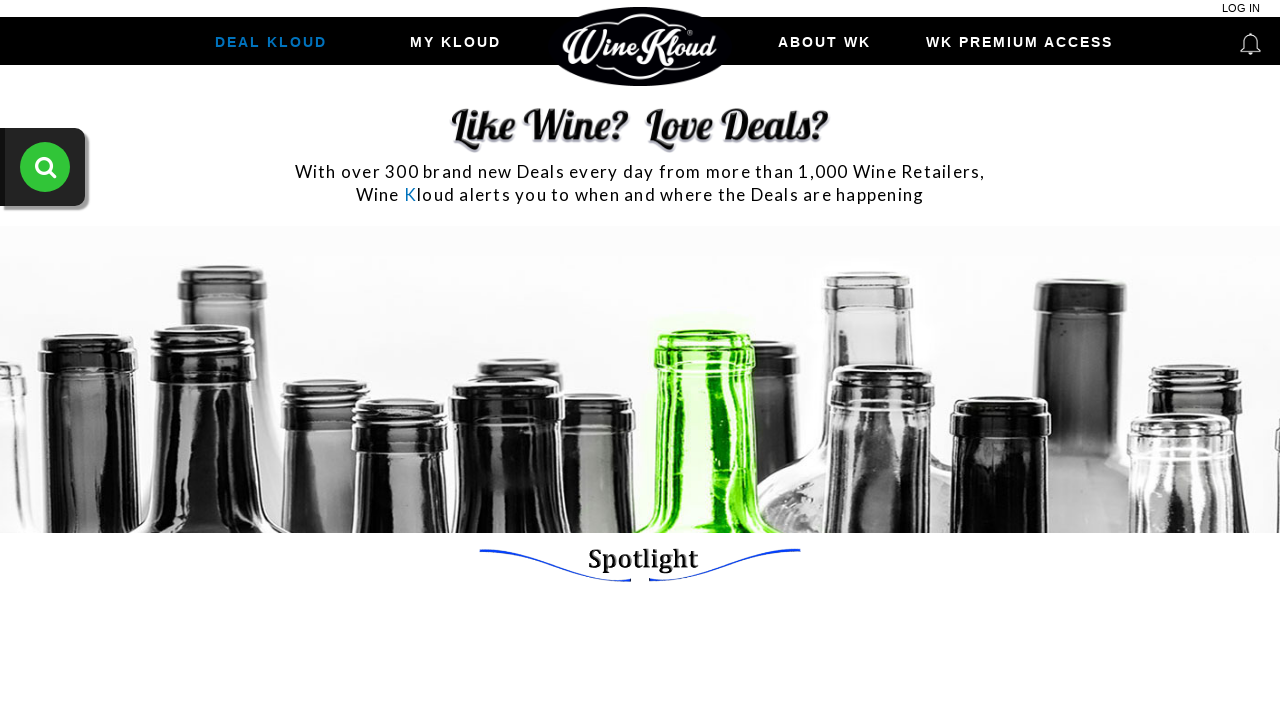